Tests the email subscription functionality on the homepage by scrolling to the subscription widget, entering an email, and submitting

Starting URL: https://automationexercise.com/

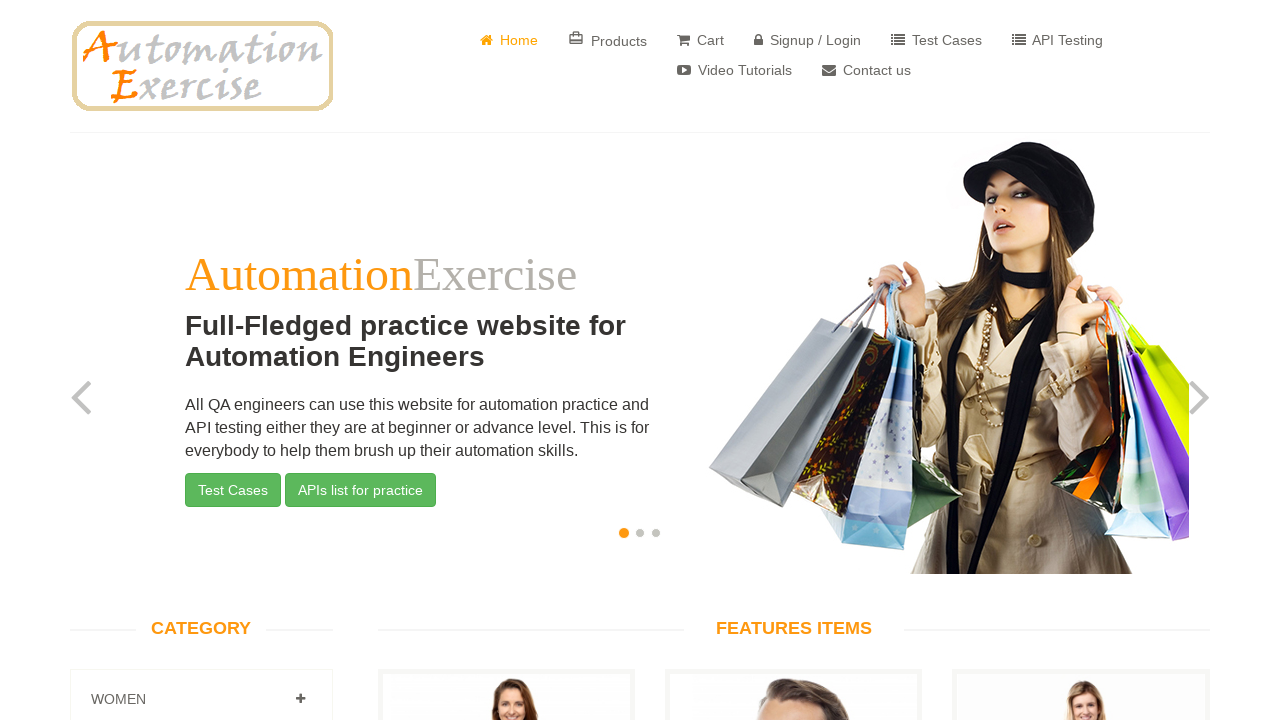

Scrolled to subscription widget
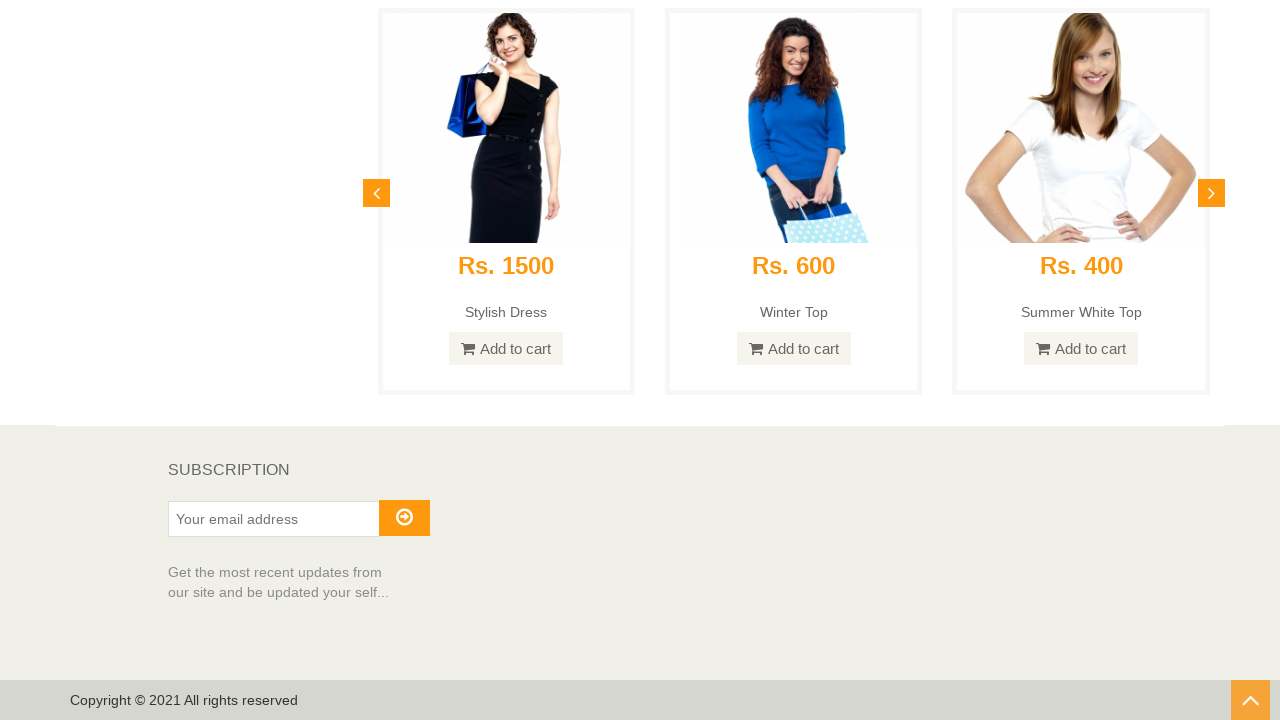

Subscription section is now visible
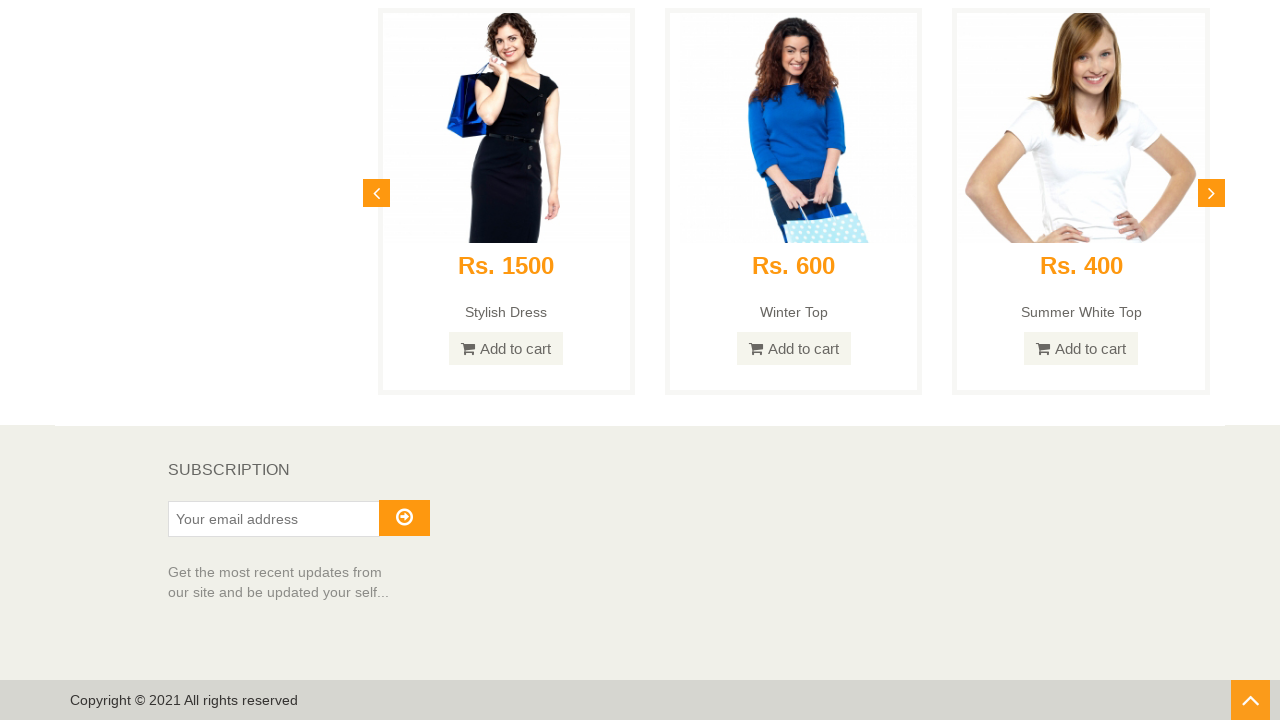

Entered email address 'subscriber_test@example.com' in subscription field on #susbscribe_email
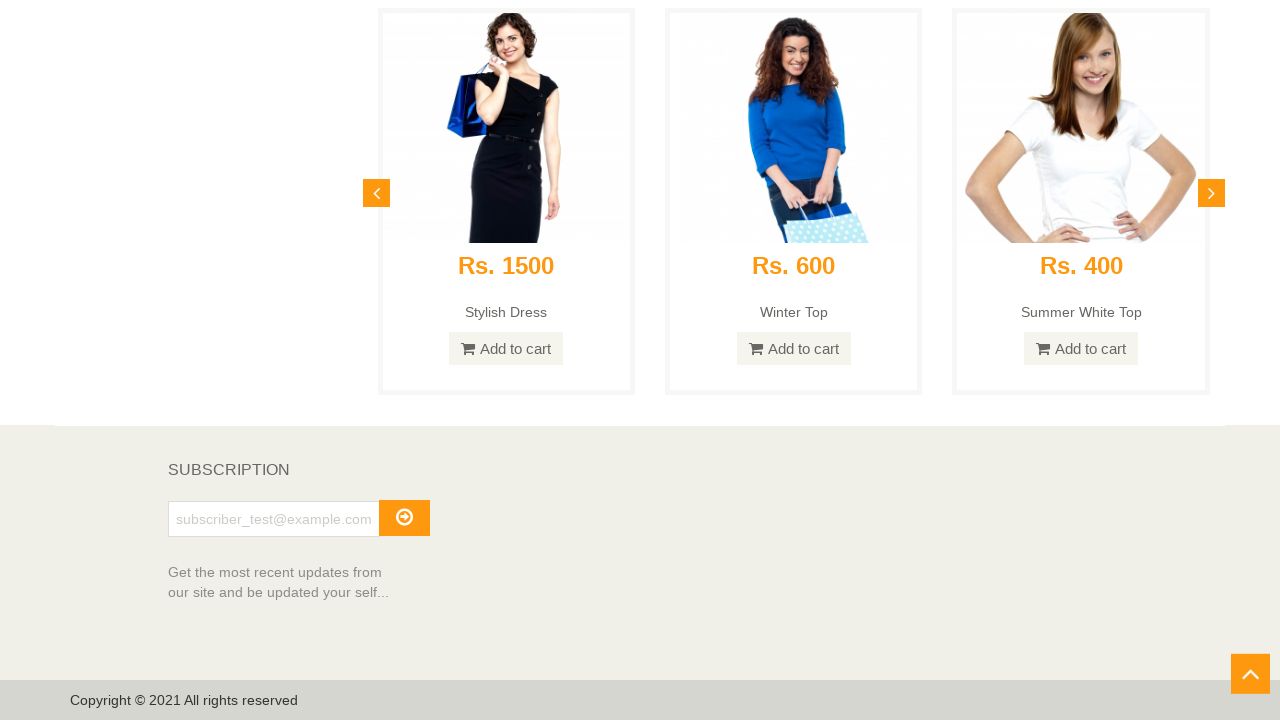

Clicked subscribe button at (404, 518) on #subscribe
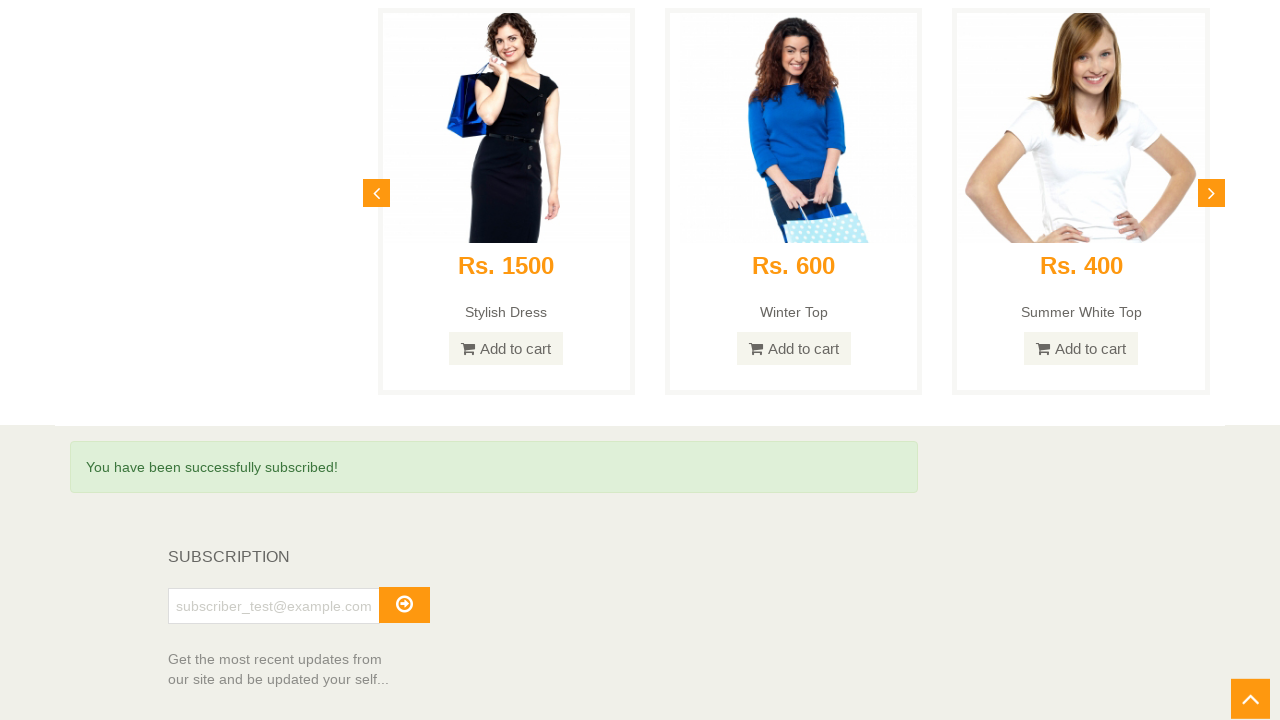

Subscription success message appeared
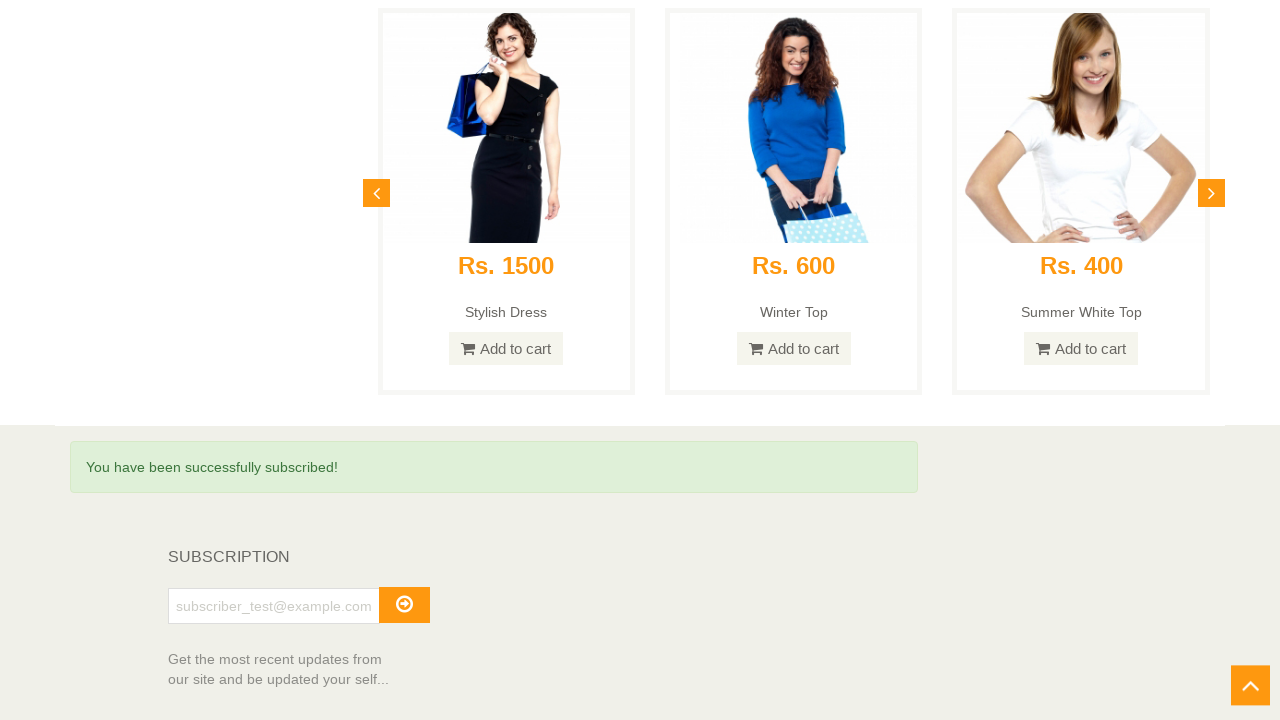

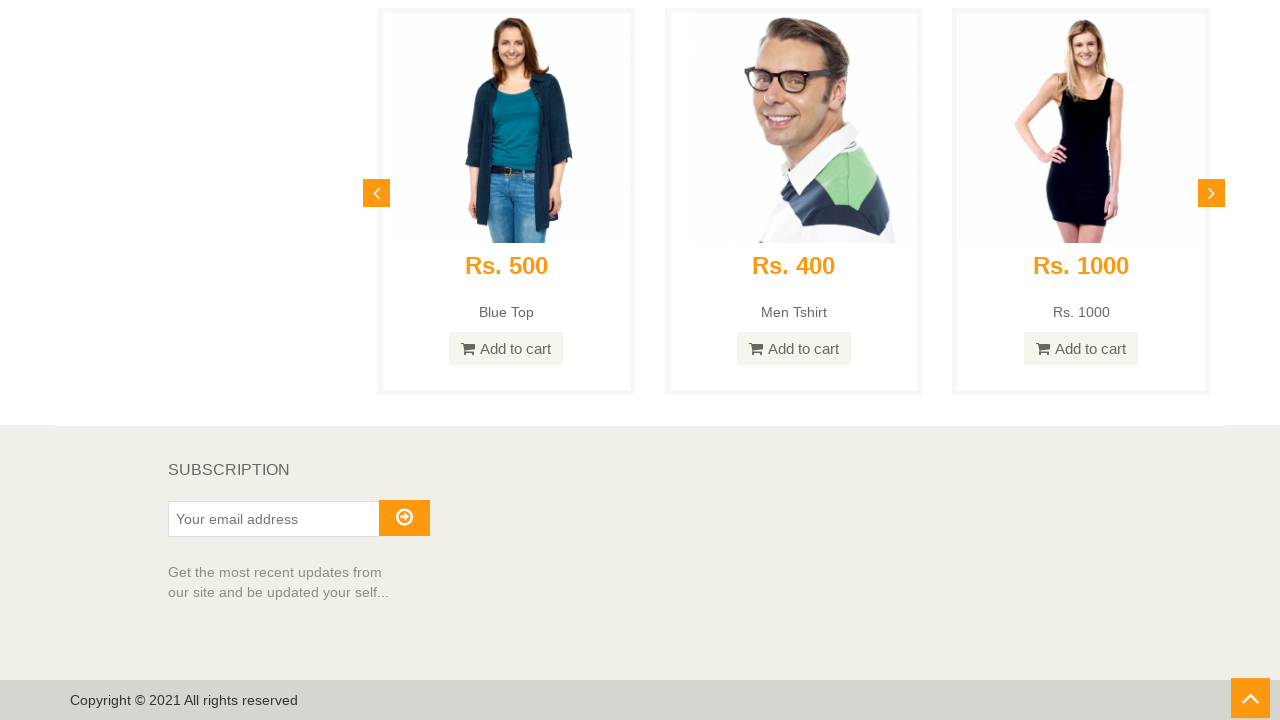